Tests static dropdown functionality by selecting options using different methods: by index, by visible text, and by value on a currency dropdown.

Starting URL: https://rahulshettyacademy.com/dropdownsPractise/

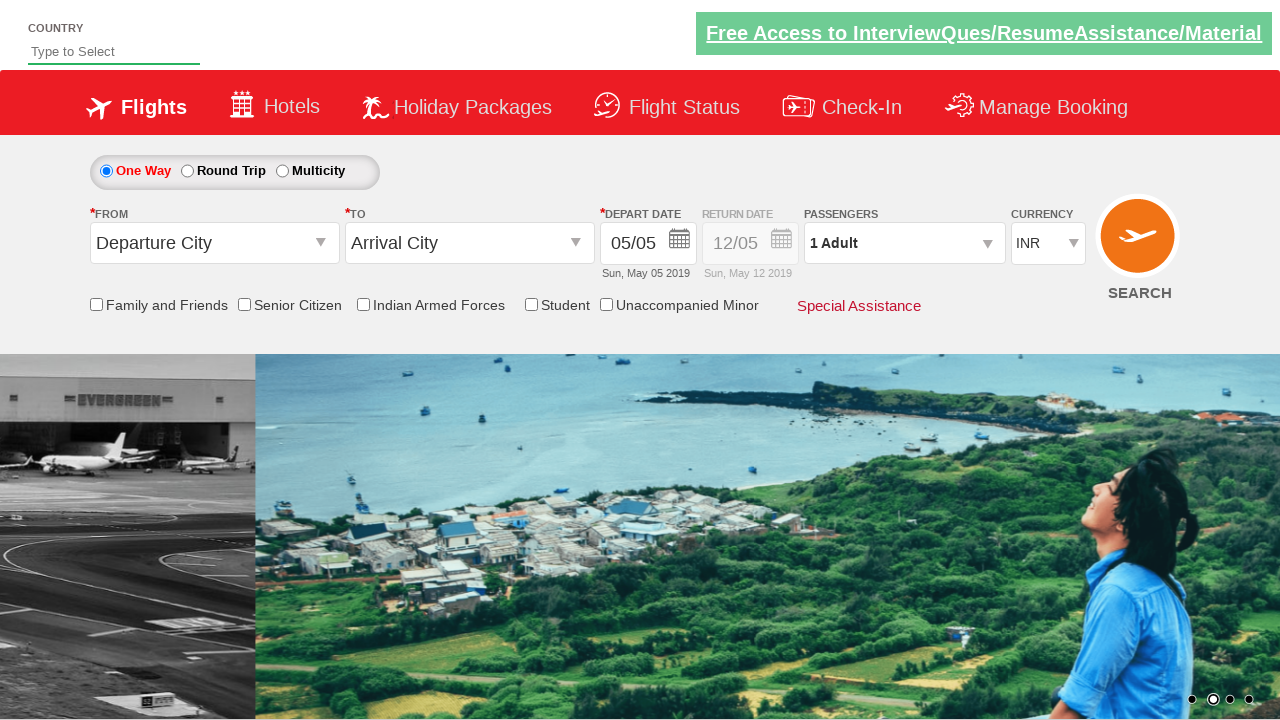

Selected currency dropdown option by index 3 (4th option) on #ctl00_mainContent_DropDownListCurrency
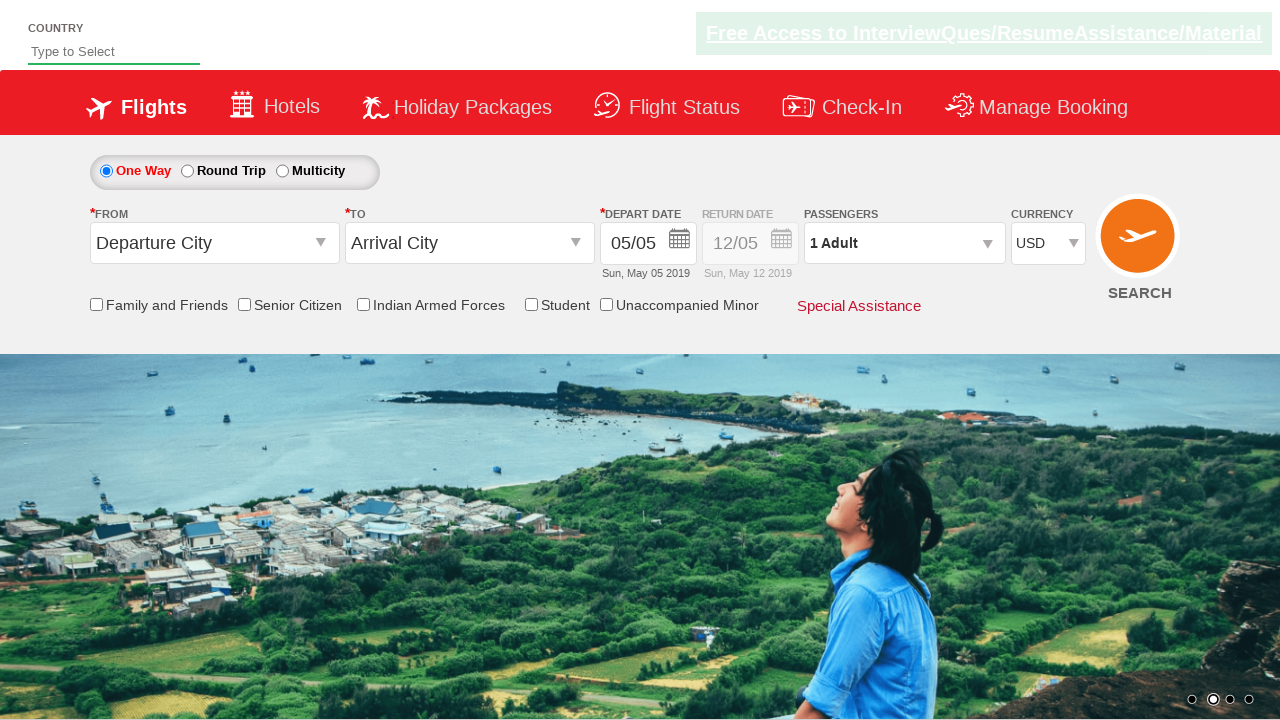

Selected currency dropdown option by visible text 'AED' on #ctl00_mainContent_DropDownListCurrency
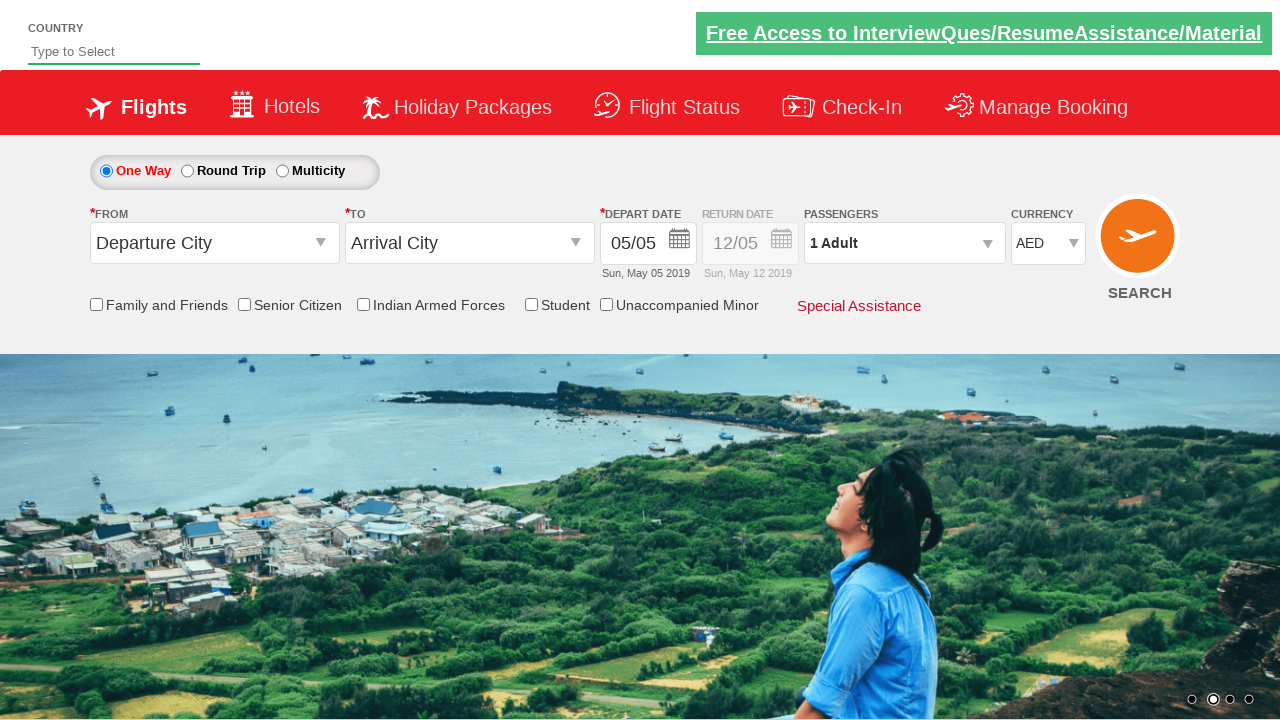

Selected currency dropdown option by value 'INR' on #ctl00_mainContent_DropDownListCurrency
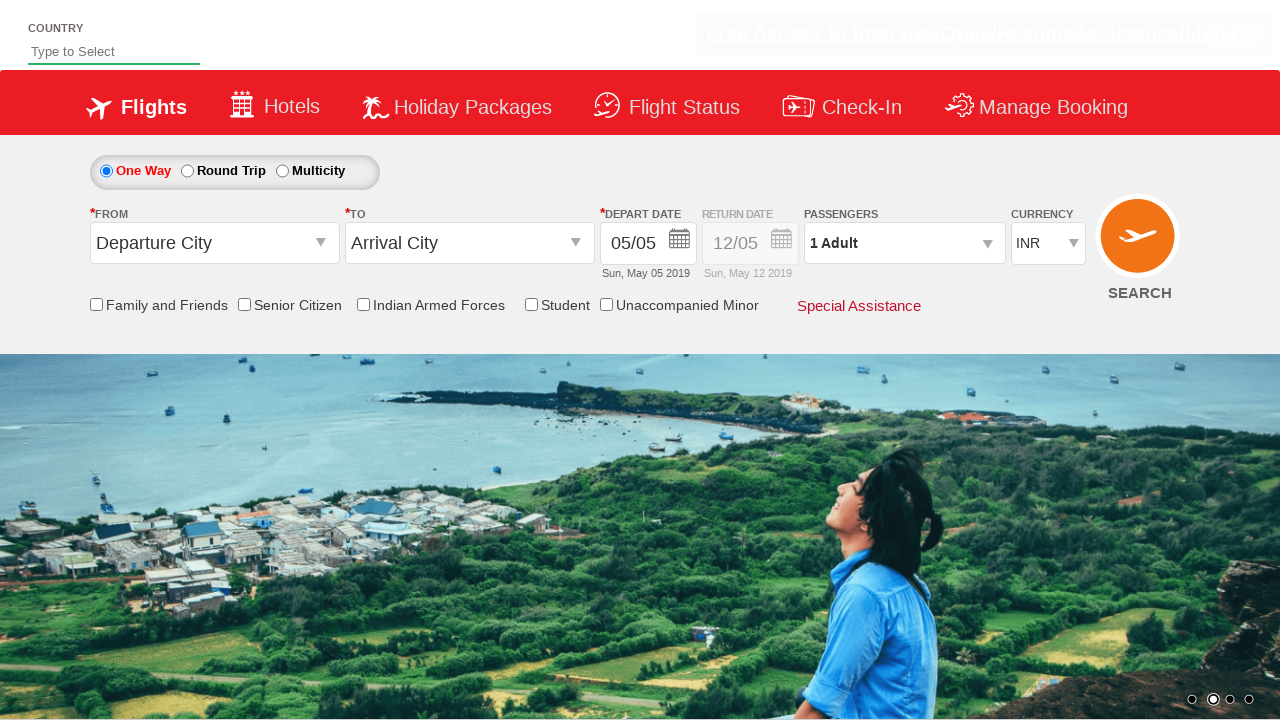

Verified that currency dropdown value is 'INR'
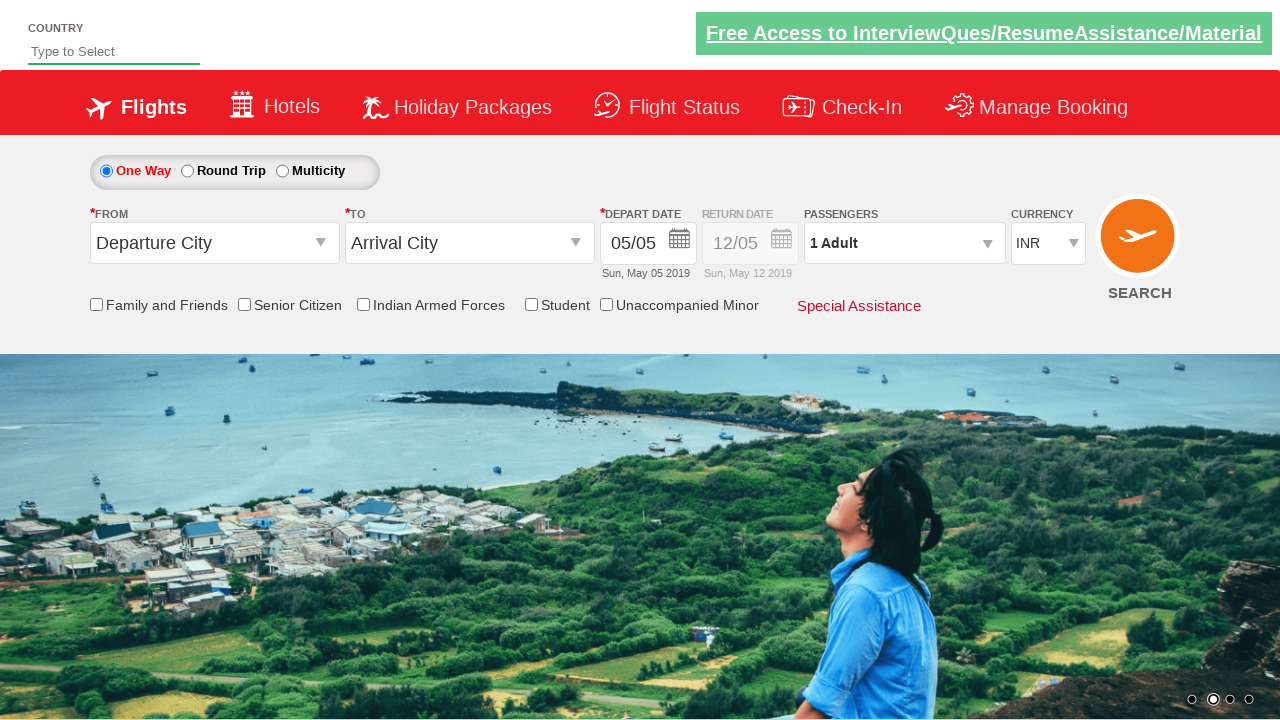

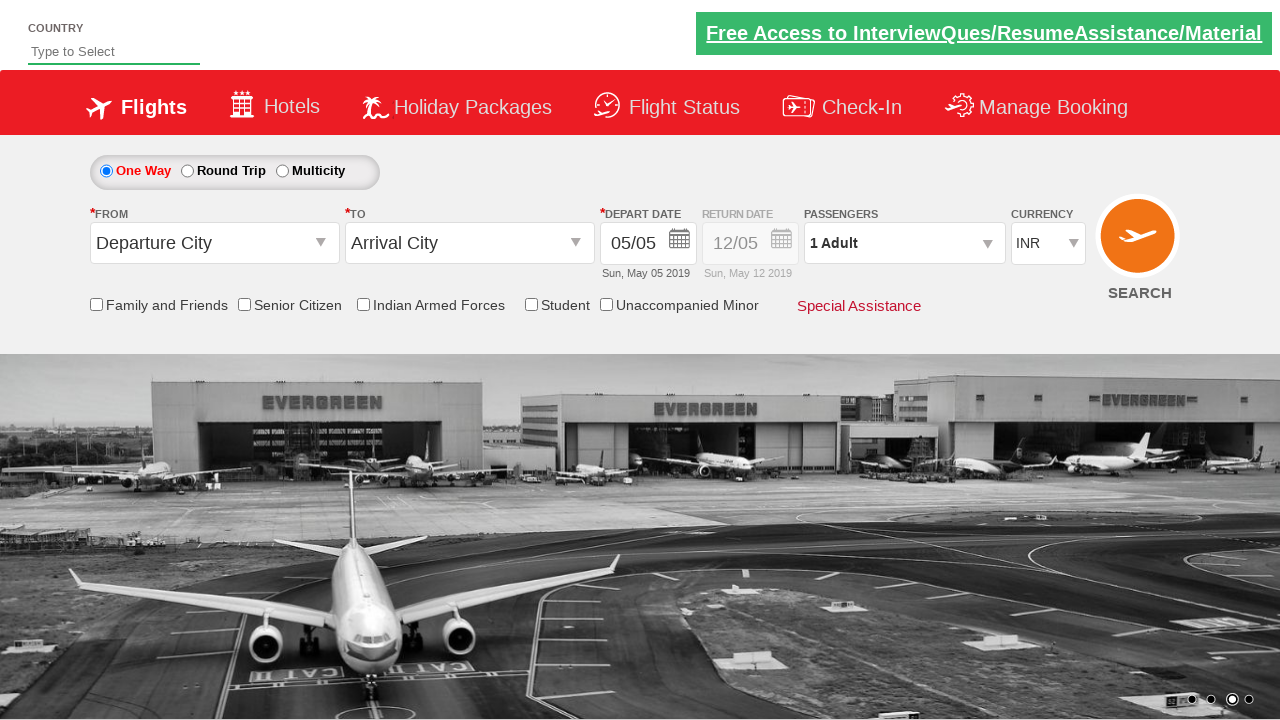